Tests sorting the Due column on a table with semantic class attributes, verifying ascending order using cleaner CSS selectors

Starting URL: http://the-internet.herokuapp.com/tables

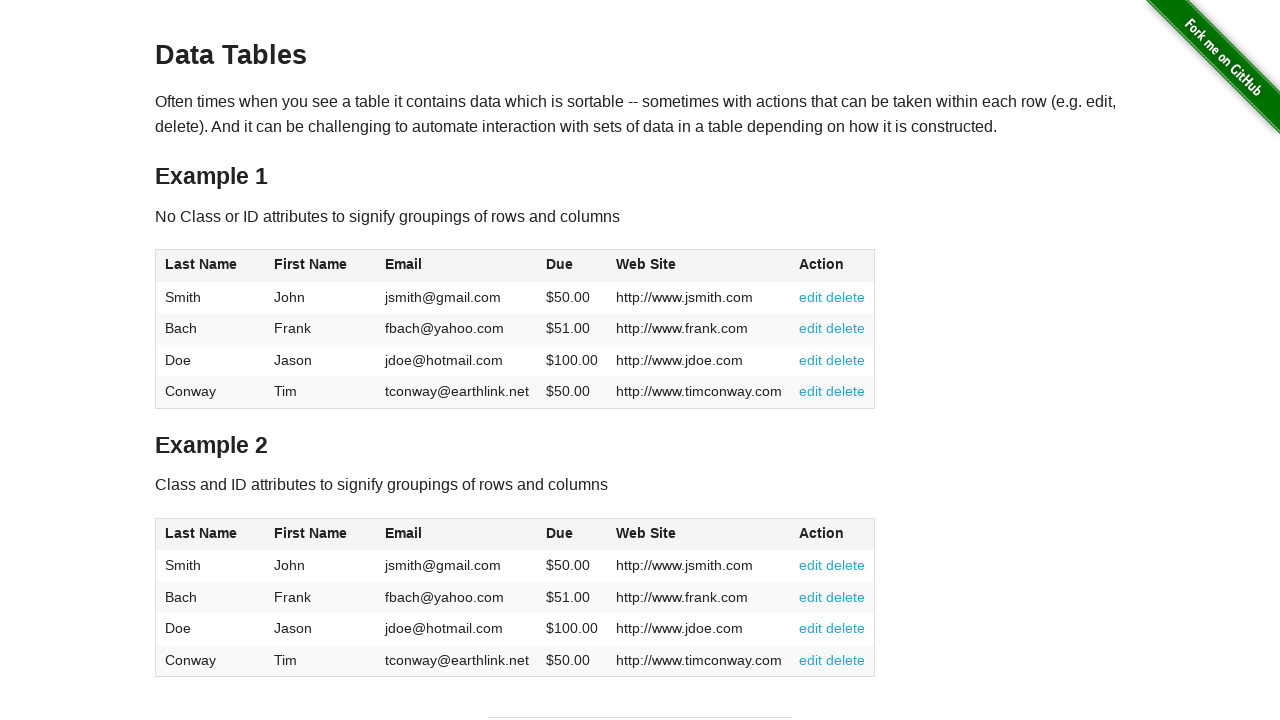

Clicked the Due column header to sort in ascending order at (560, 533) on #table2 thead .dues
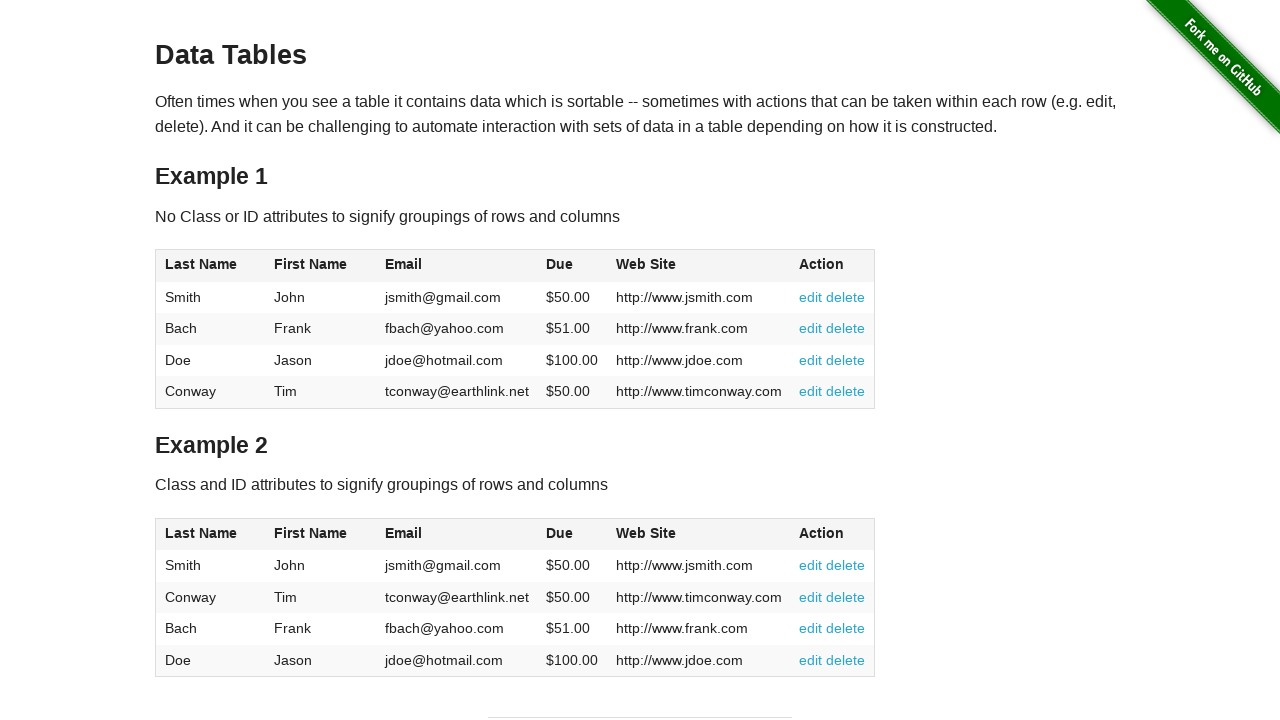

Waited for Due column values to load in table body
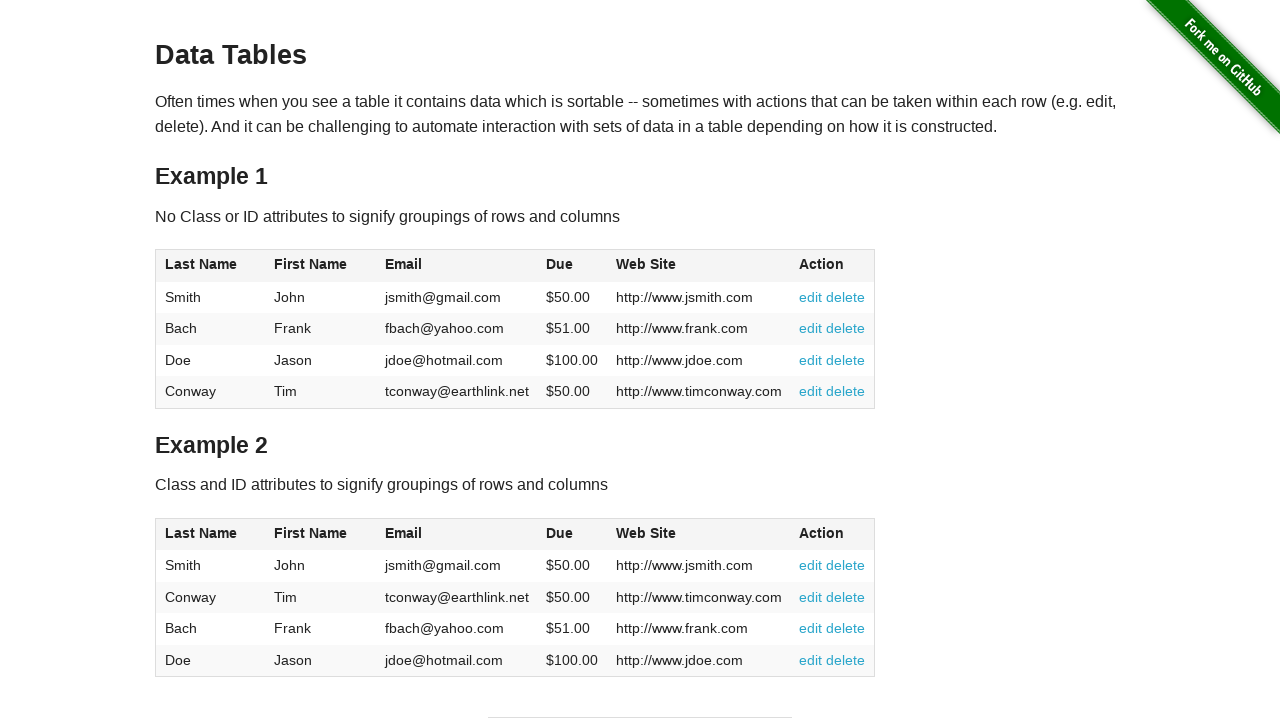

Retrieved all Due column elements from the table
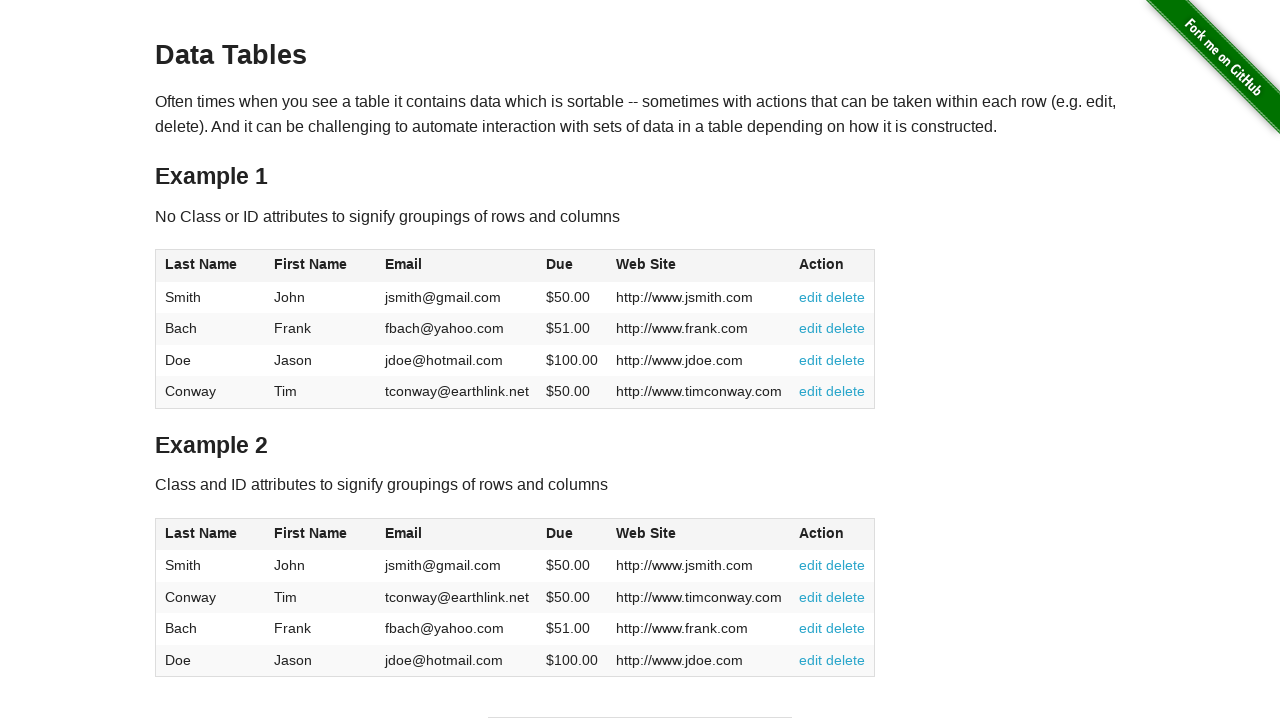

Extracted and parsed all Due values: [50.0, 50.0, 51.0, 100.0]
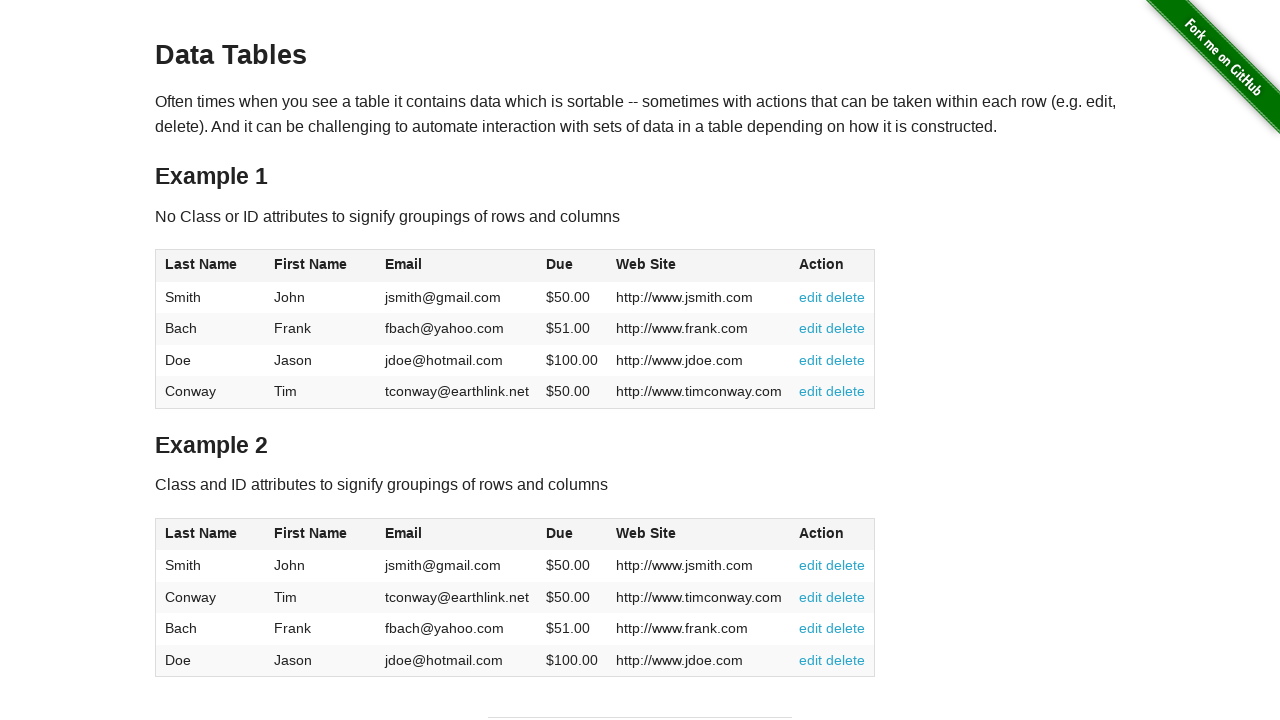

Verified Due column values are sorted in ascending order
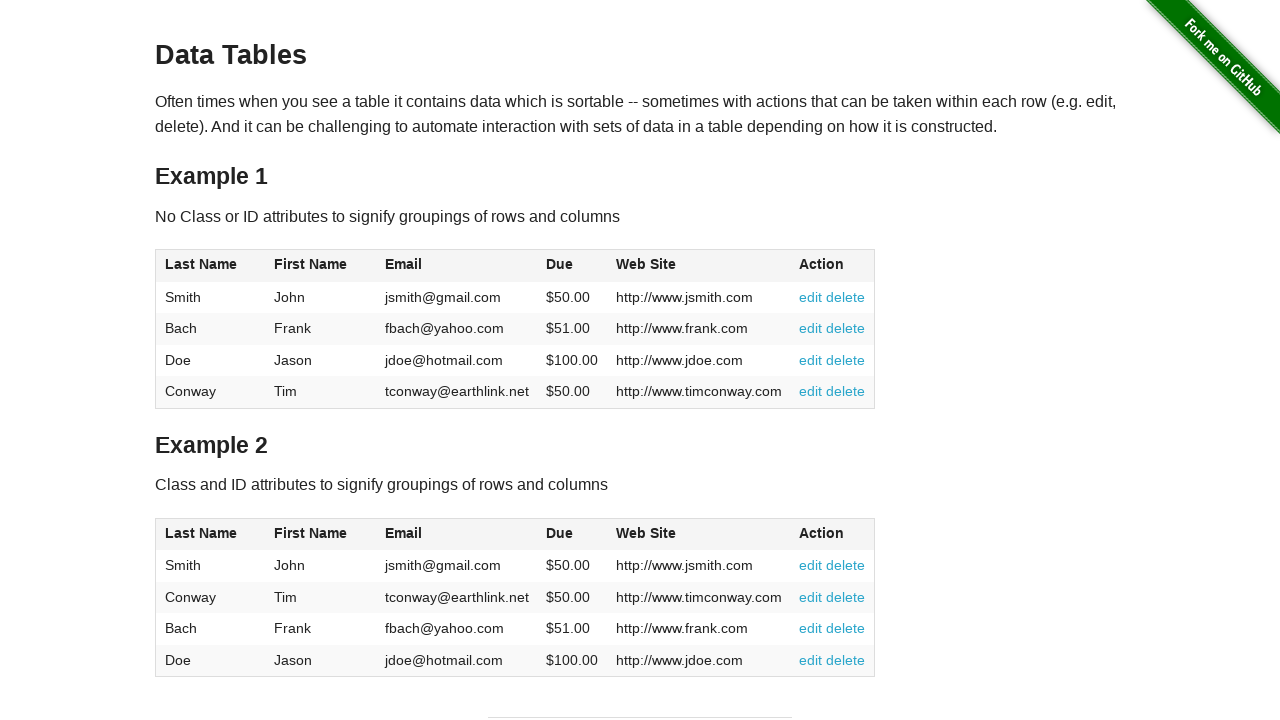

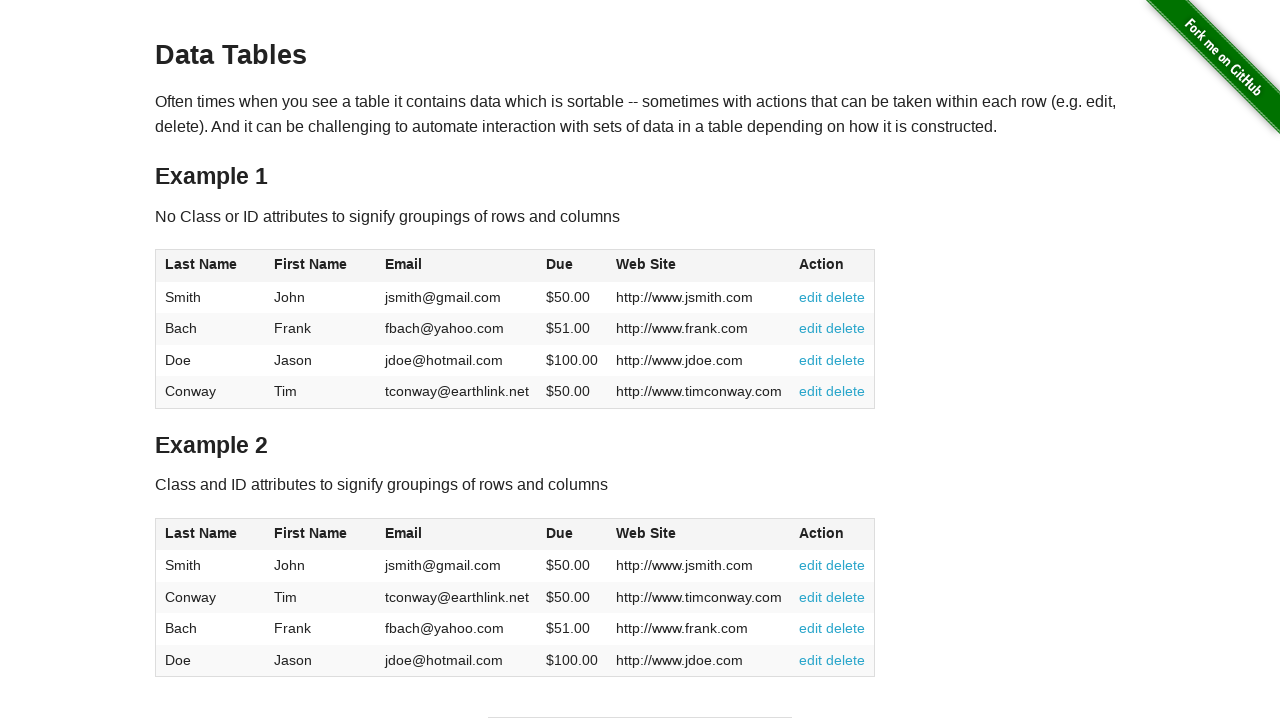